Tests browser window handling by navigating to a page, opening a new window via link click, switching between the parent and child windows, and verifying content in each window.

Starting URL: https://the-internet.herokuapp.com

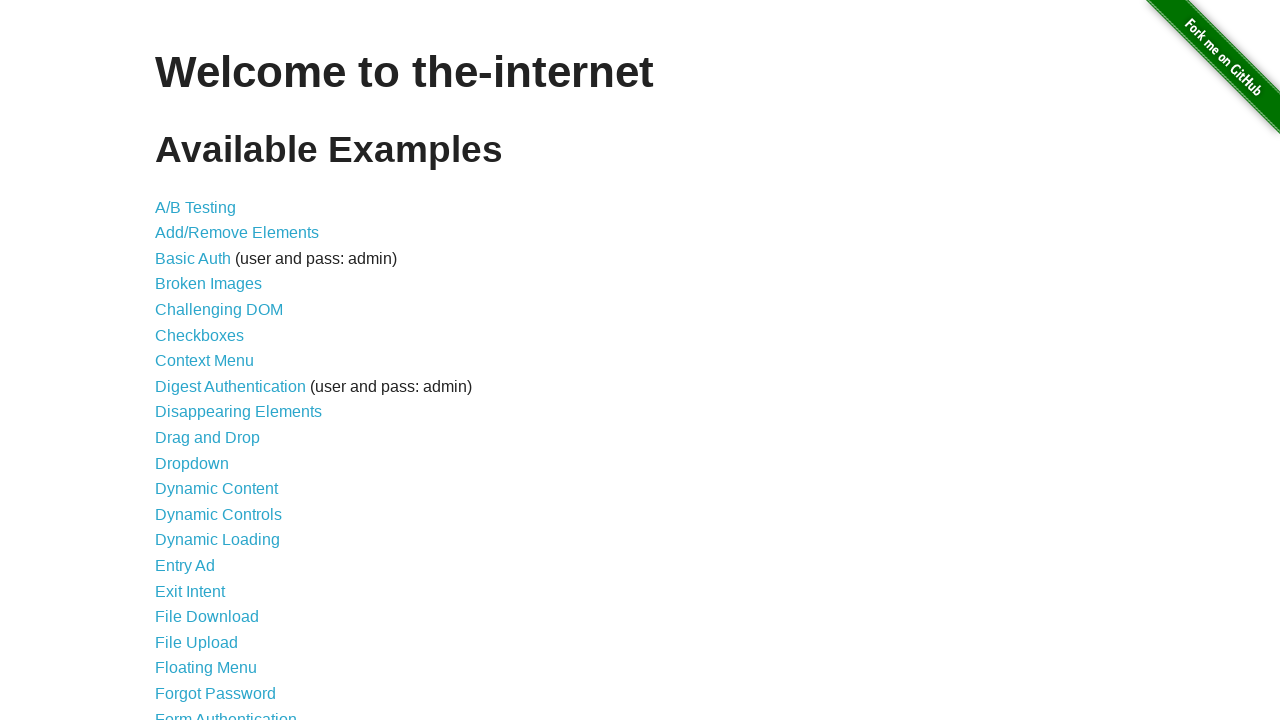

Clicked on 'Multiple Windows' link at (218, 369) on a[href='/windows']
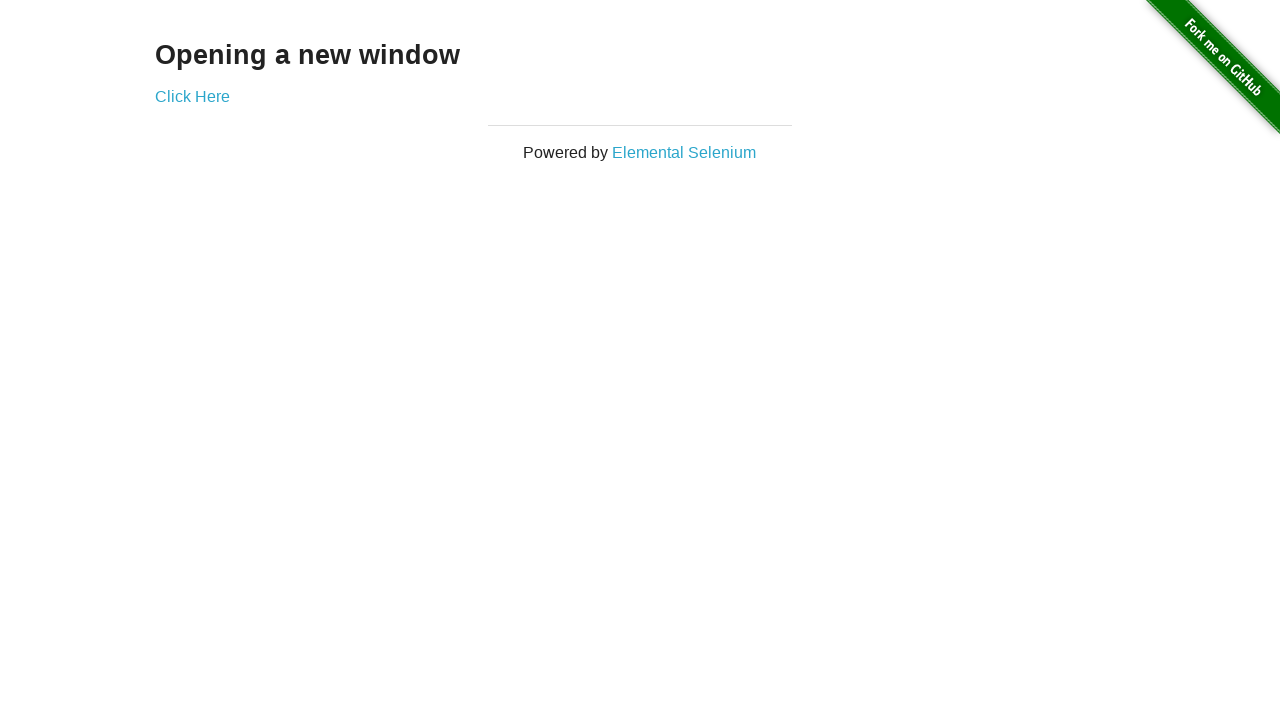

Clicked 'Click Here' link to open new window at (192, 96) on a[href='/windows/new']
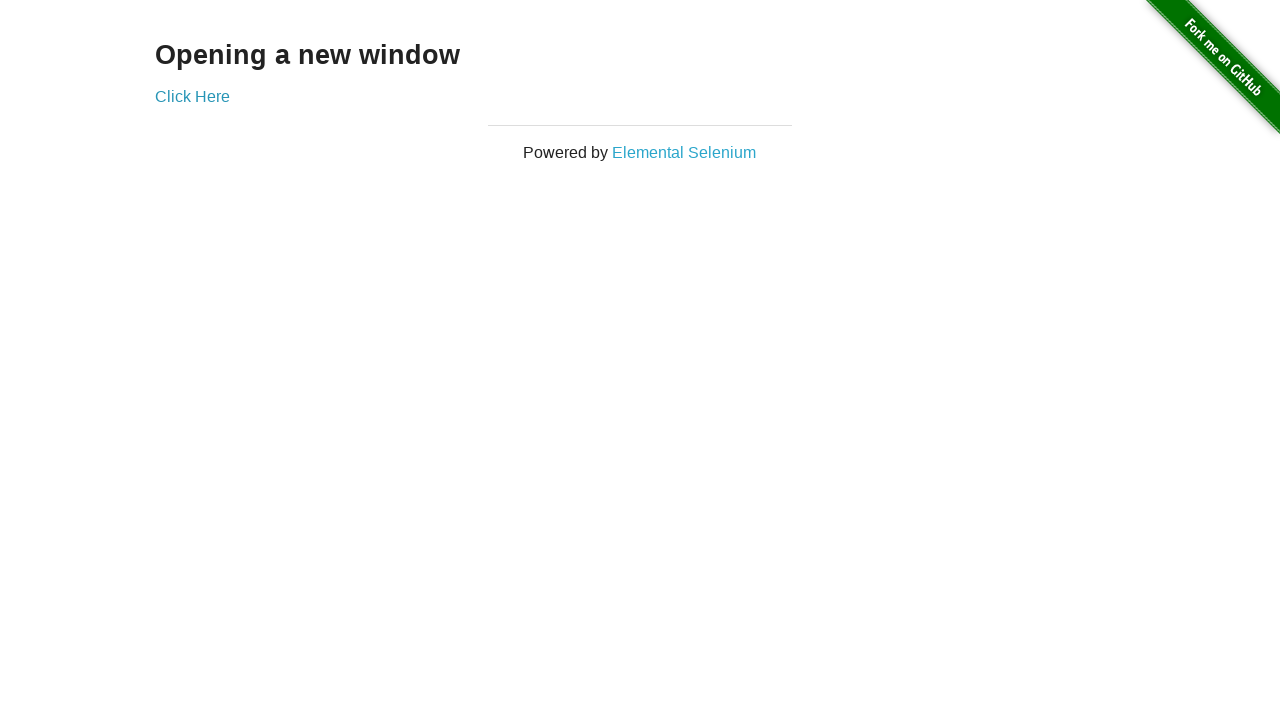

Captured new child window page object
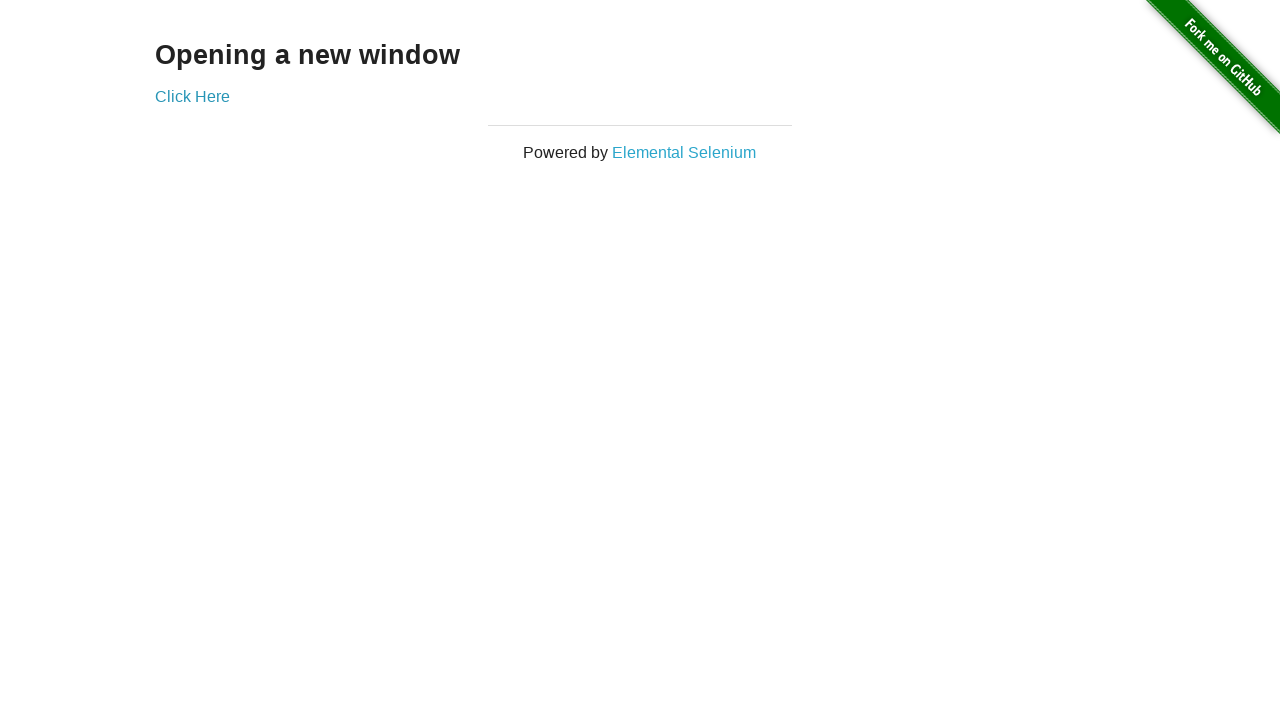

Child window loaded successfully
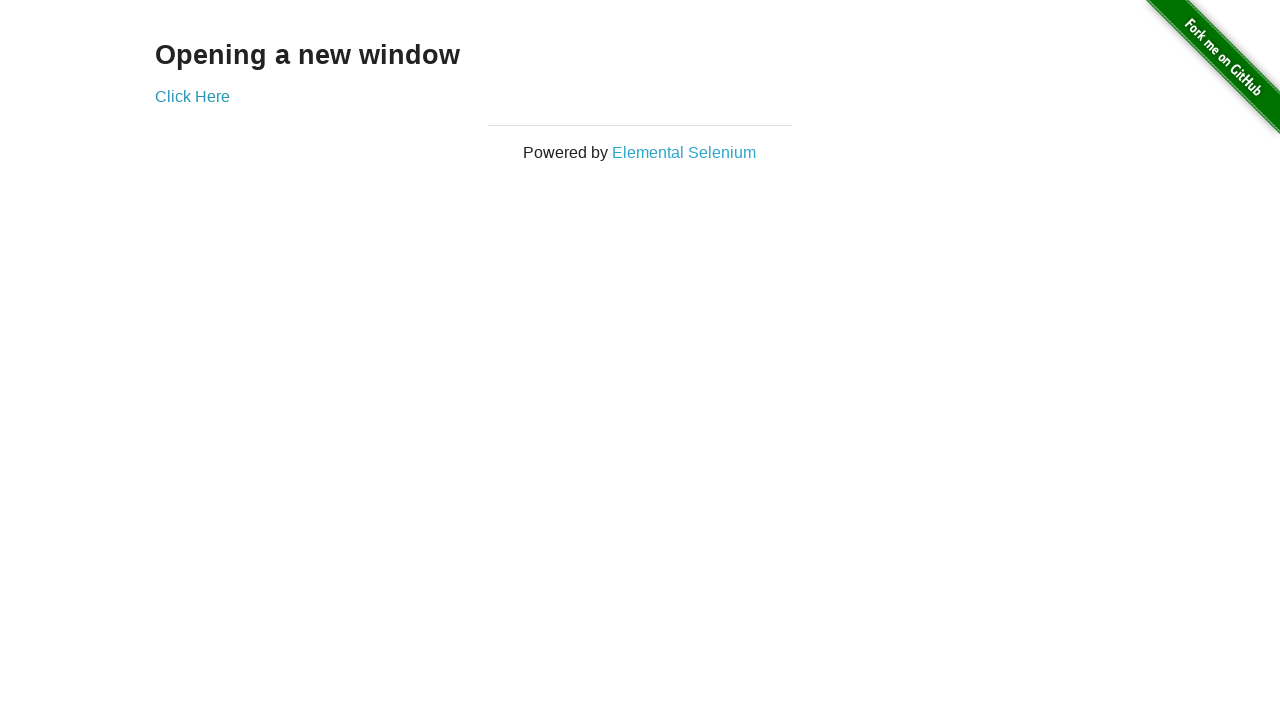

Verified h3 element exists in child window
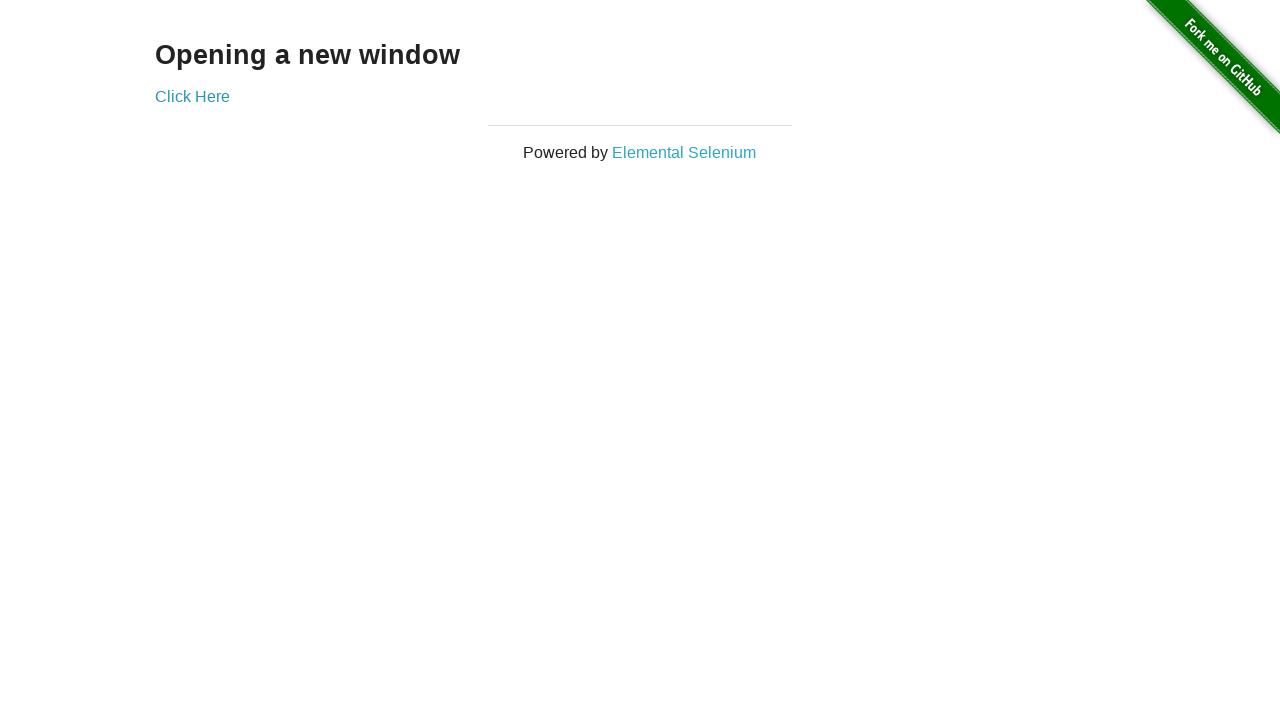

Switched back to parent window
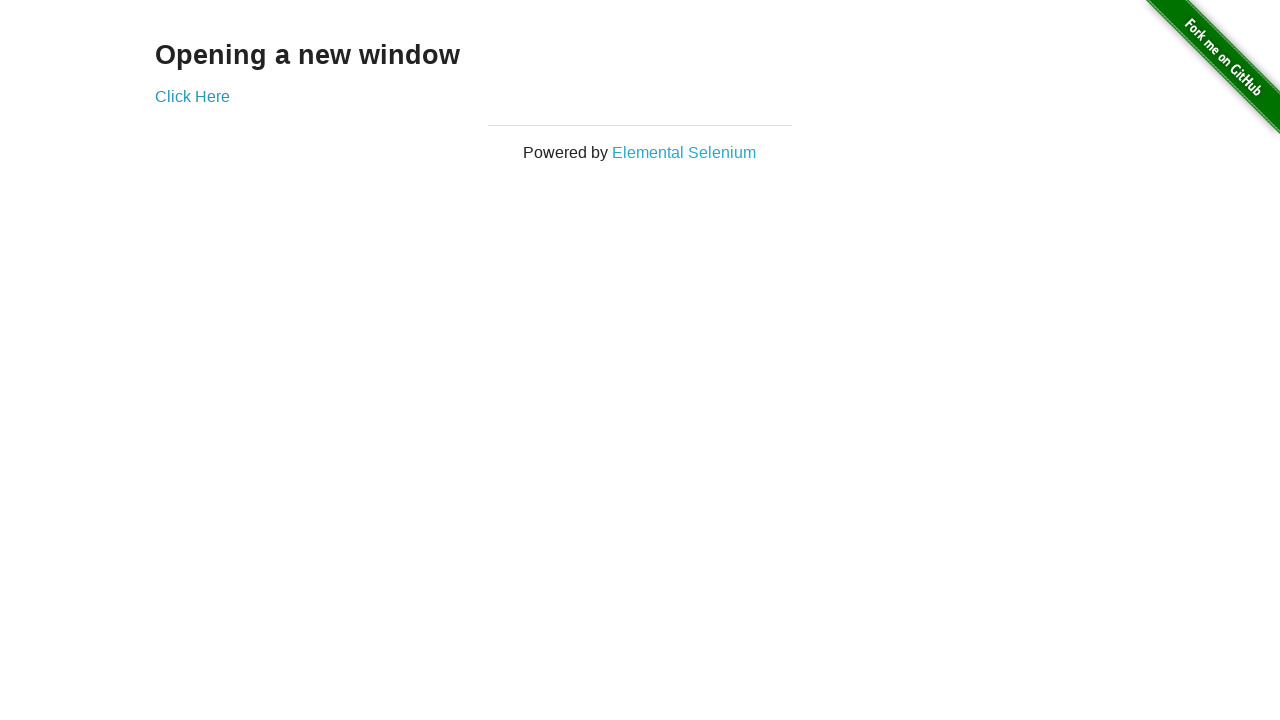

Verified h3 element exists in parent window
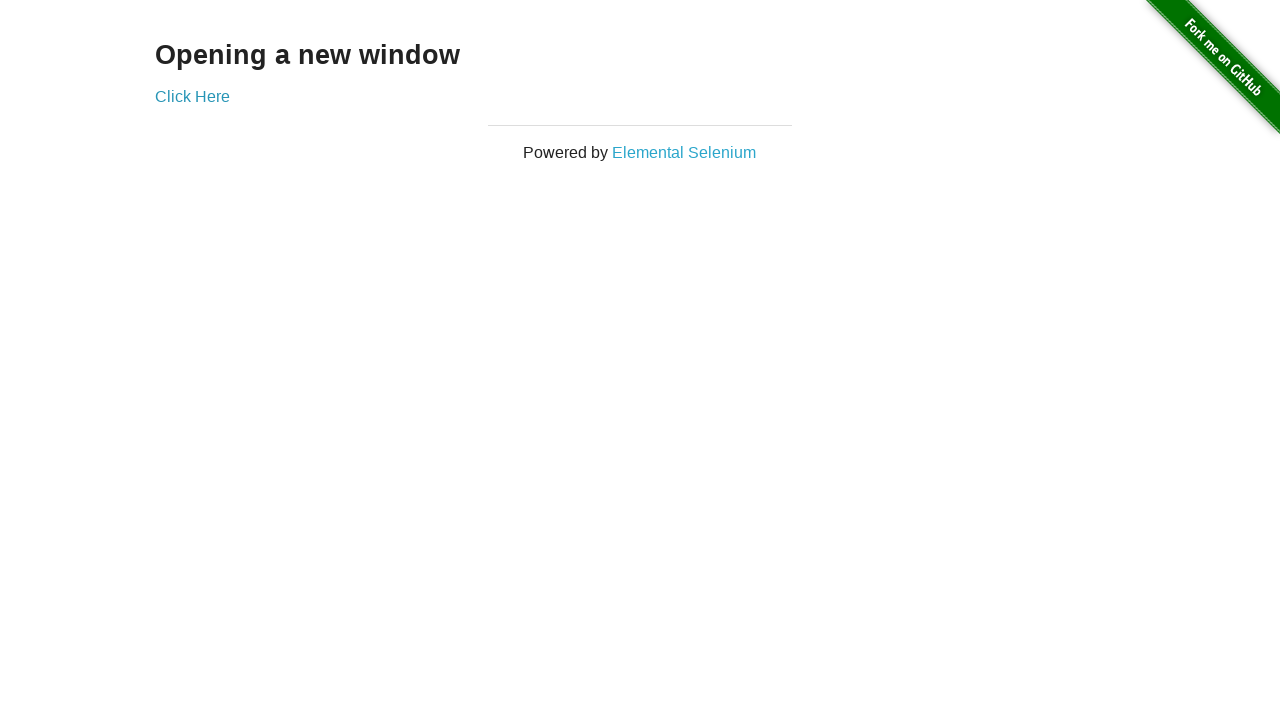

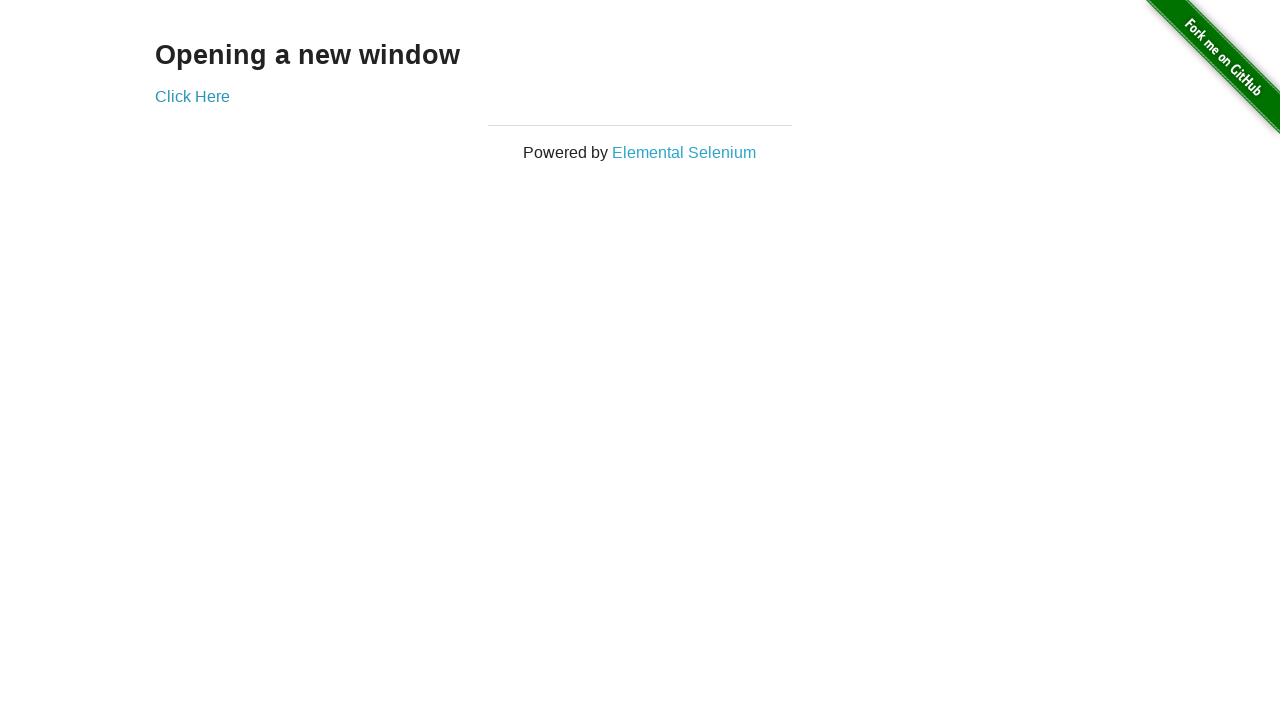